Tests dropdown selection functionality on OrangeHRM contact sales page by selecting a country from the dropdown menu

Starting URL: https://www.orangehrm.com/en/contact-sales/

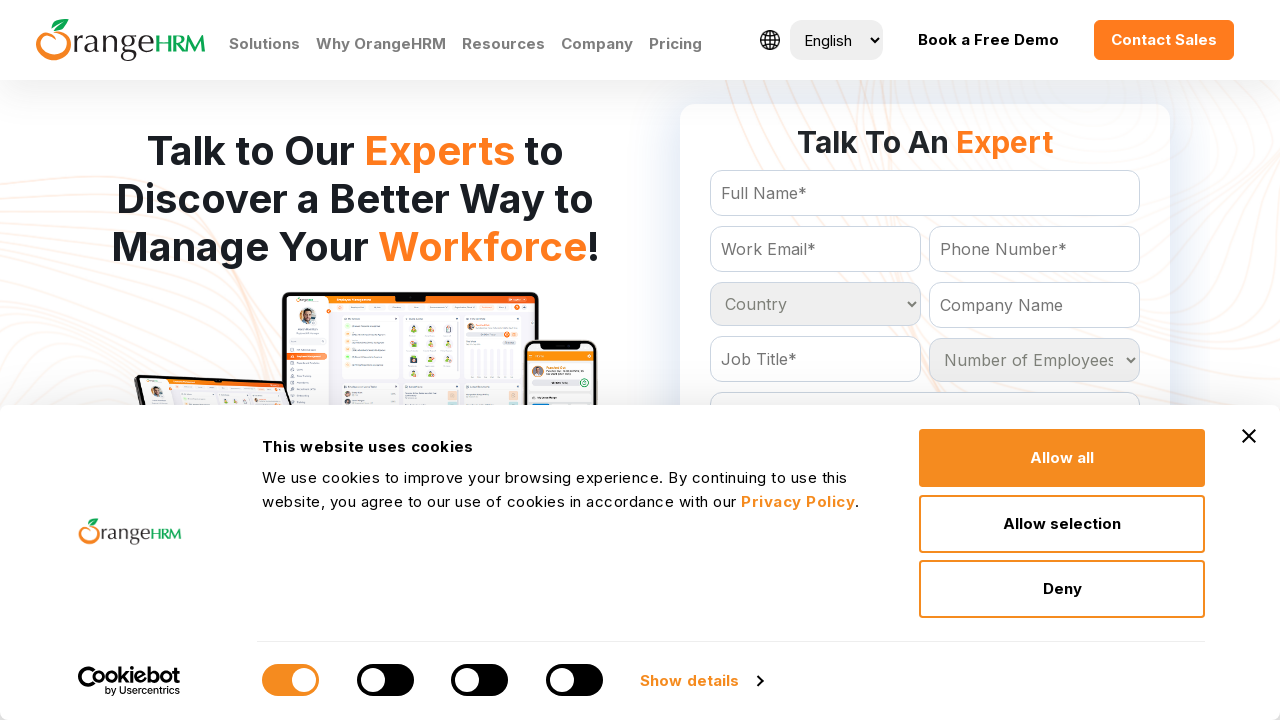

Located country dropdown element on OrangeHRM contact sales page
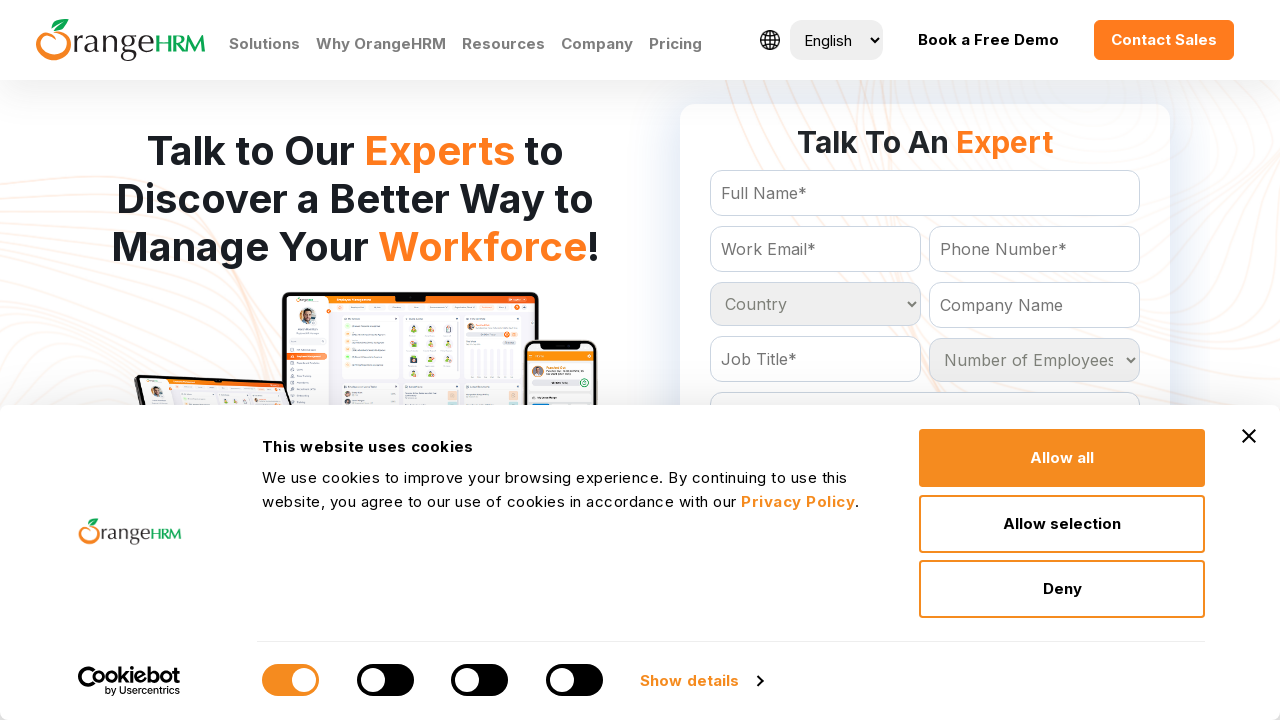

Selected 100th option from country dropdown menu on #Form_getForm_Country
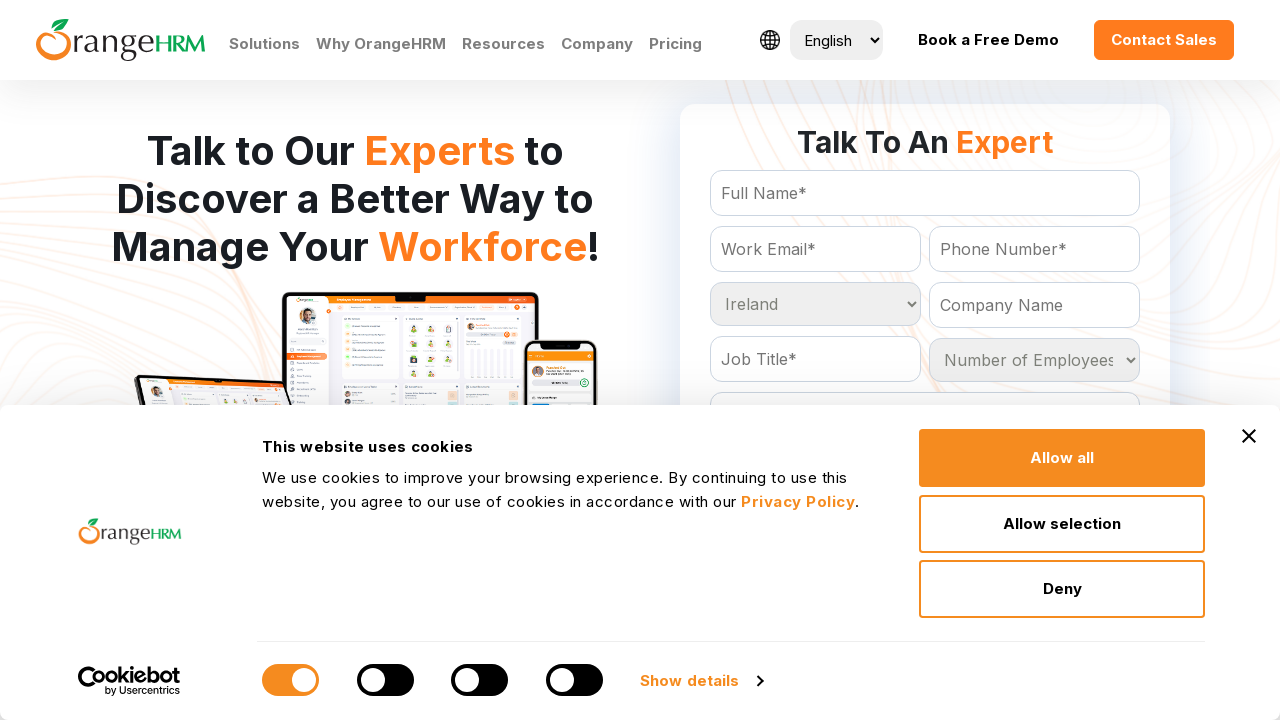

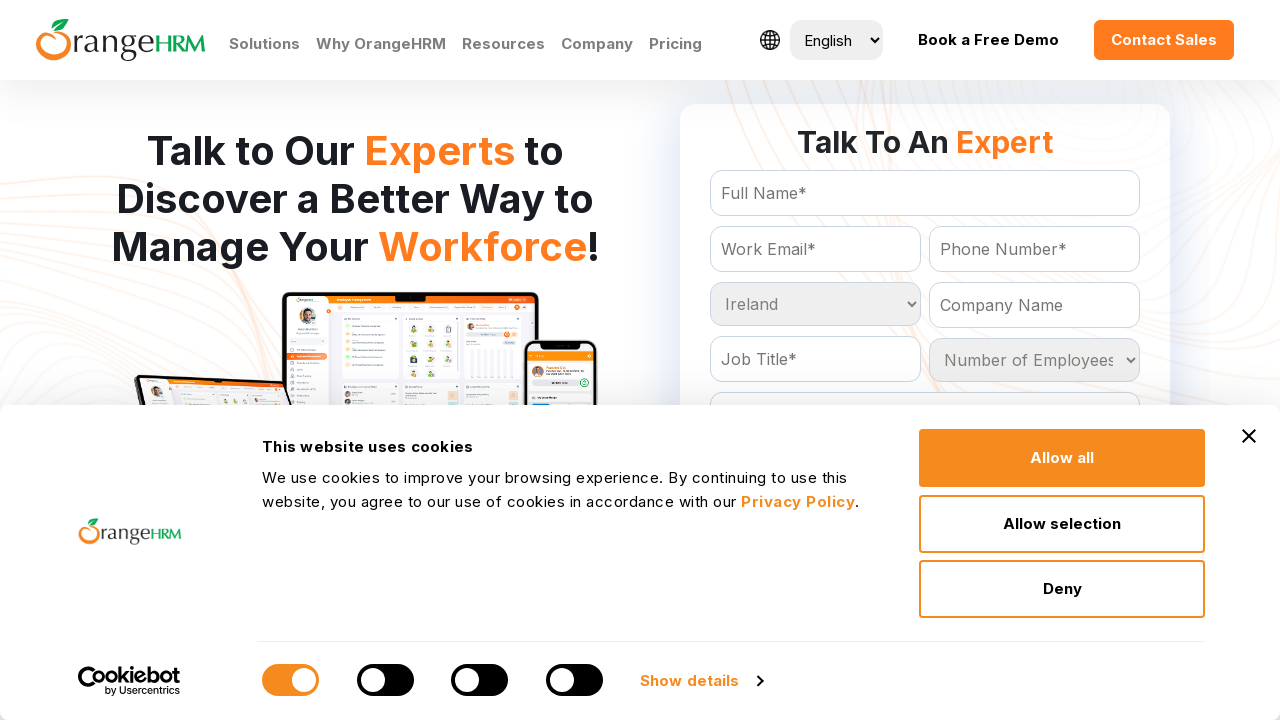